Tests handling of JavaScript confirmation dialogs by clicking a button that triggers a confirm box and accepting it

Starting URL: https://testpages.eviltester.com/styled/alerts/alert-test.html

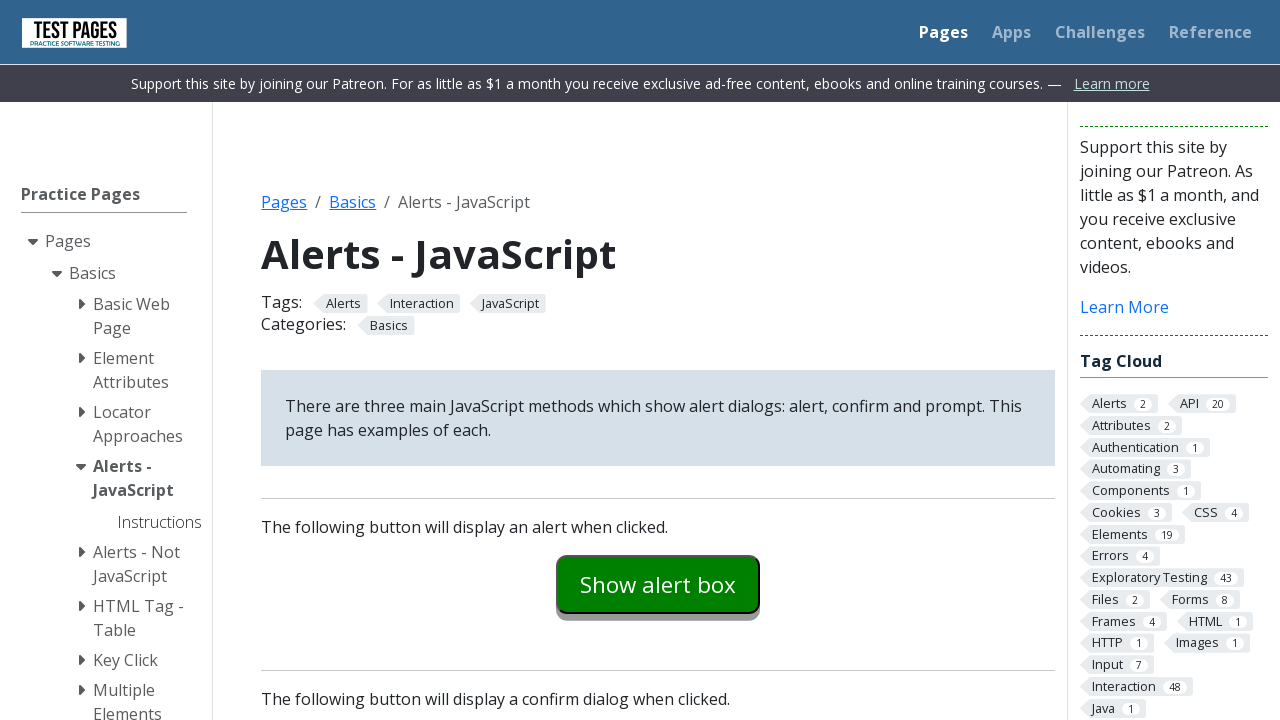

Set up dialog handler to accept confirmation dialogs
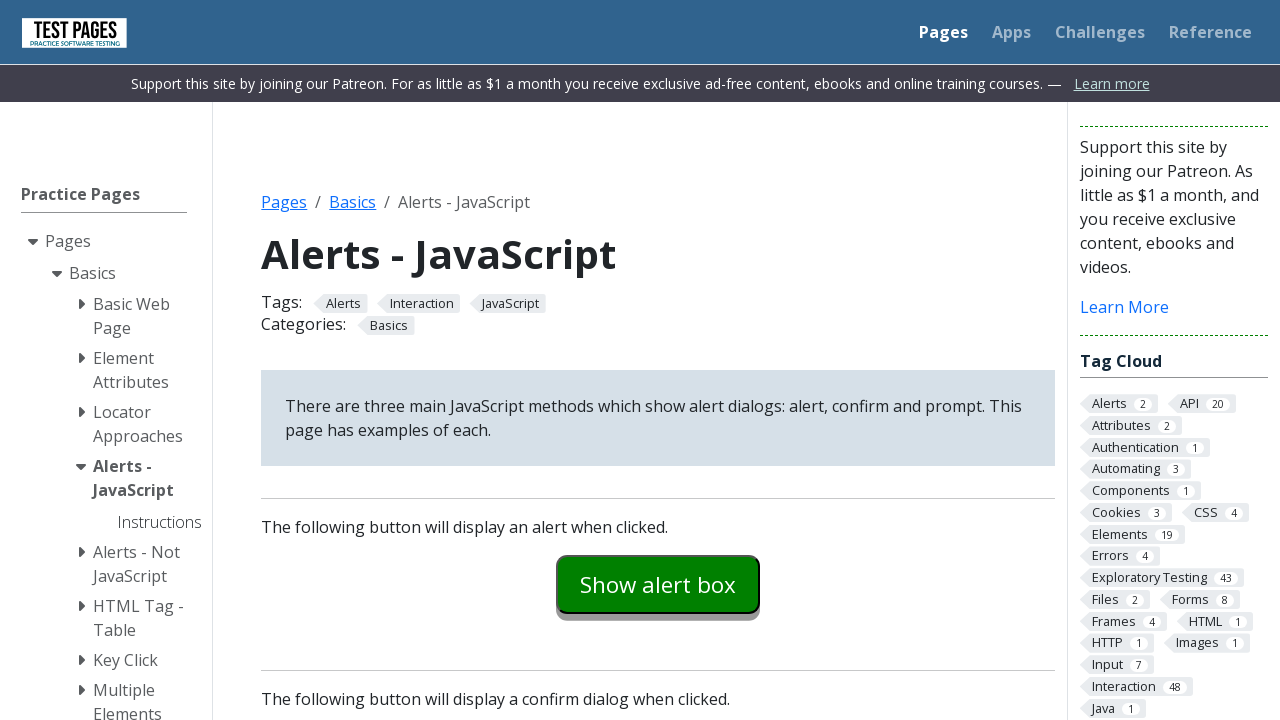

Scrolled 'Show confirm box' button into view
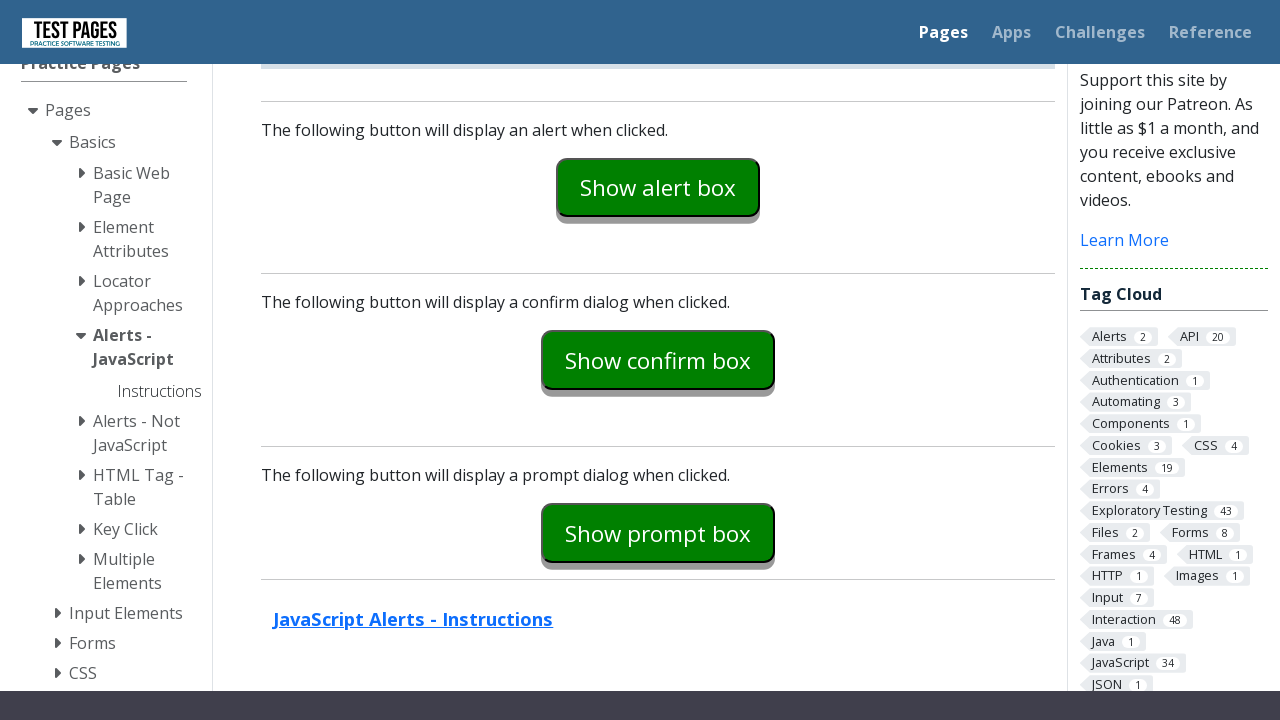

Clicked 'Show confirm box' button to trigger confirmation dialog at (658, 360) on internal:text="Show confirm box"i
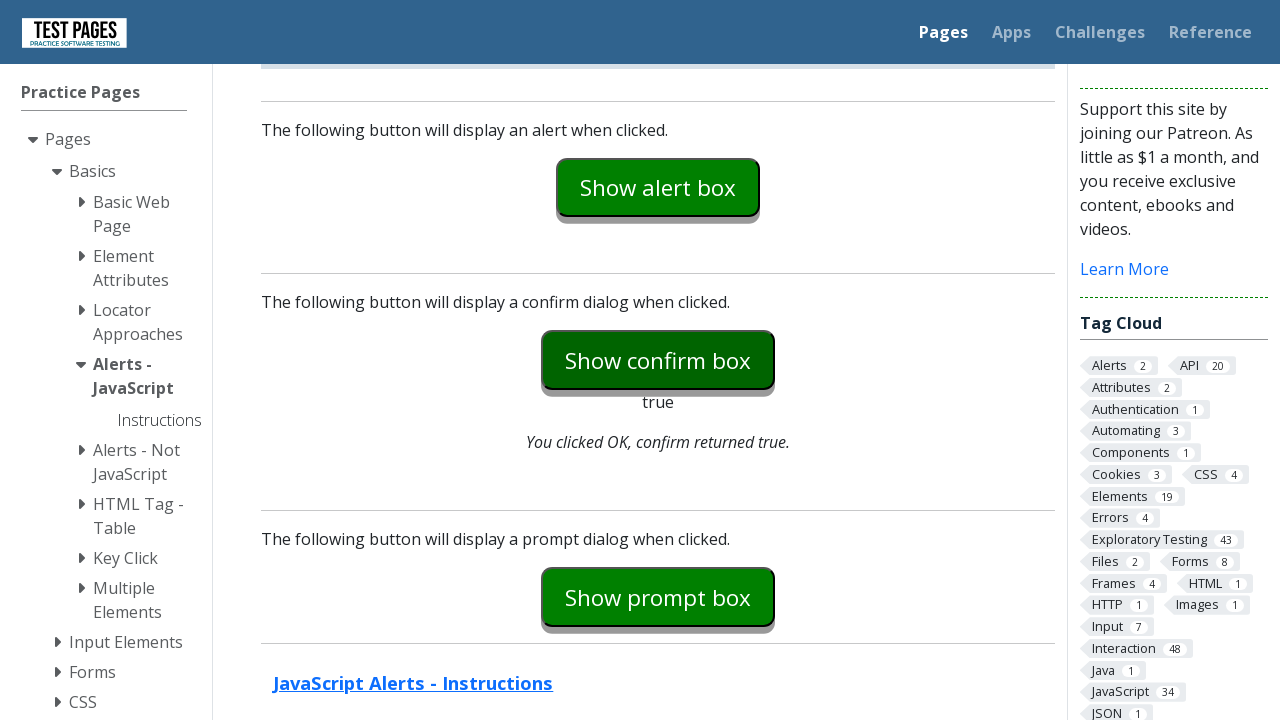

Waited for dialog handling to complete
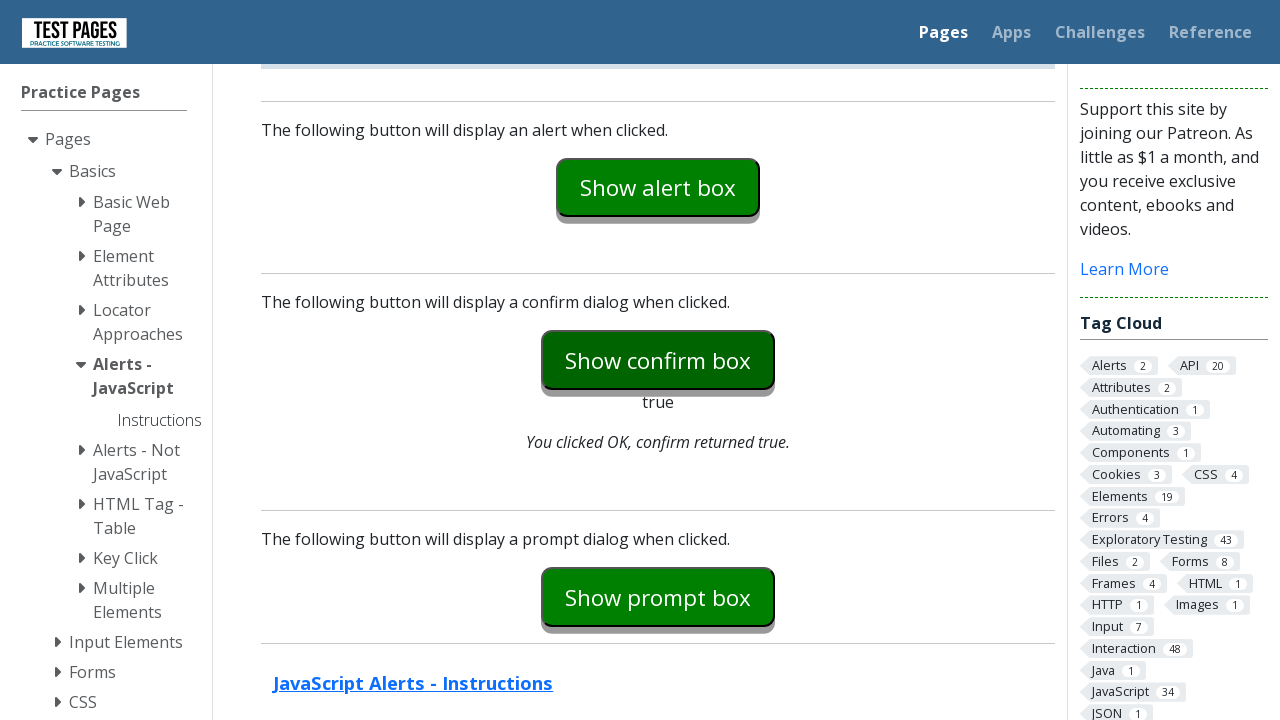

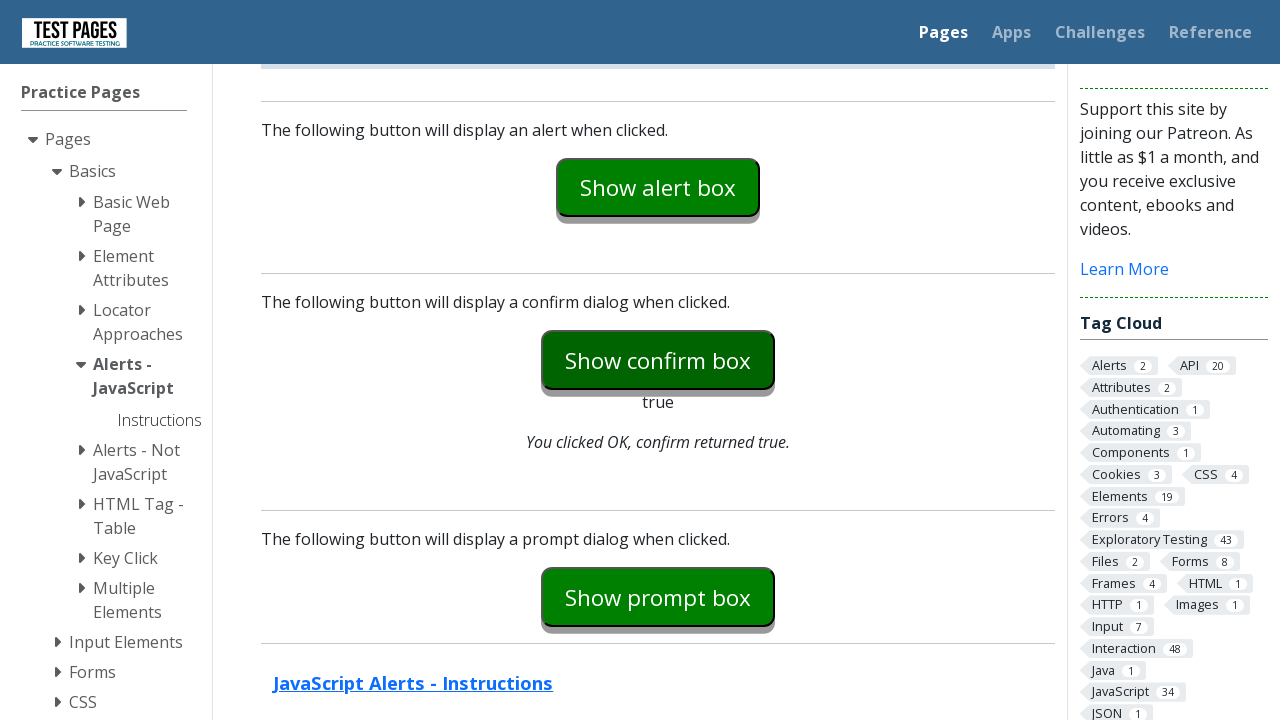